Tests table pagination functionality by navigating through pages using the "Next" button to search for a specific entry ("Archy J") in a paginated table.

Starting URL: http://syntaxprojects.com/table-pagination-demo.php

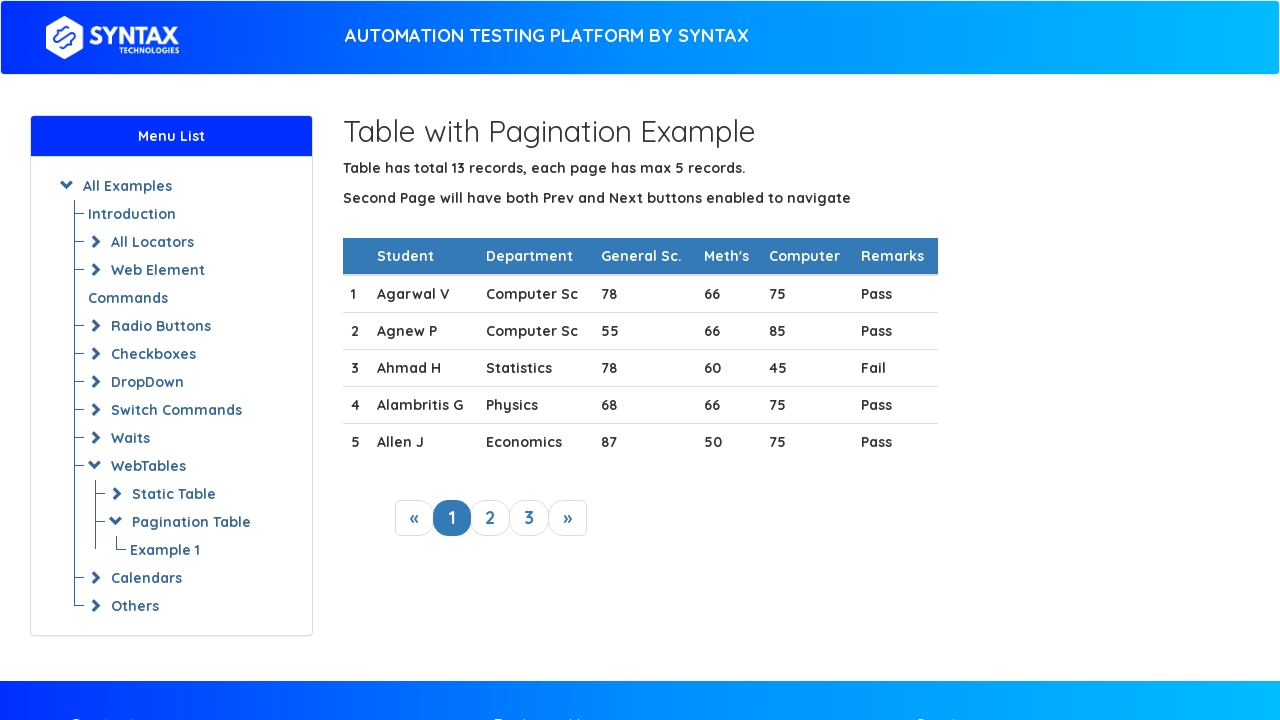

Waited for table to load with rows
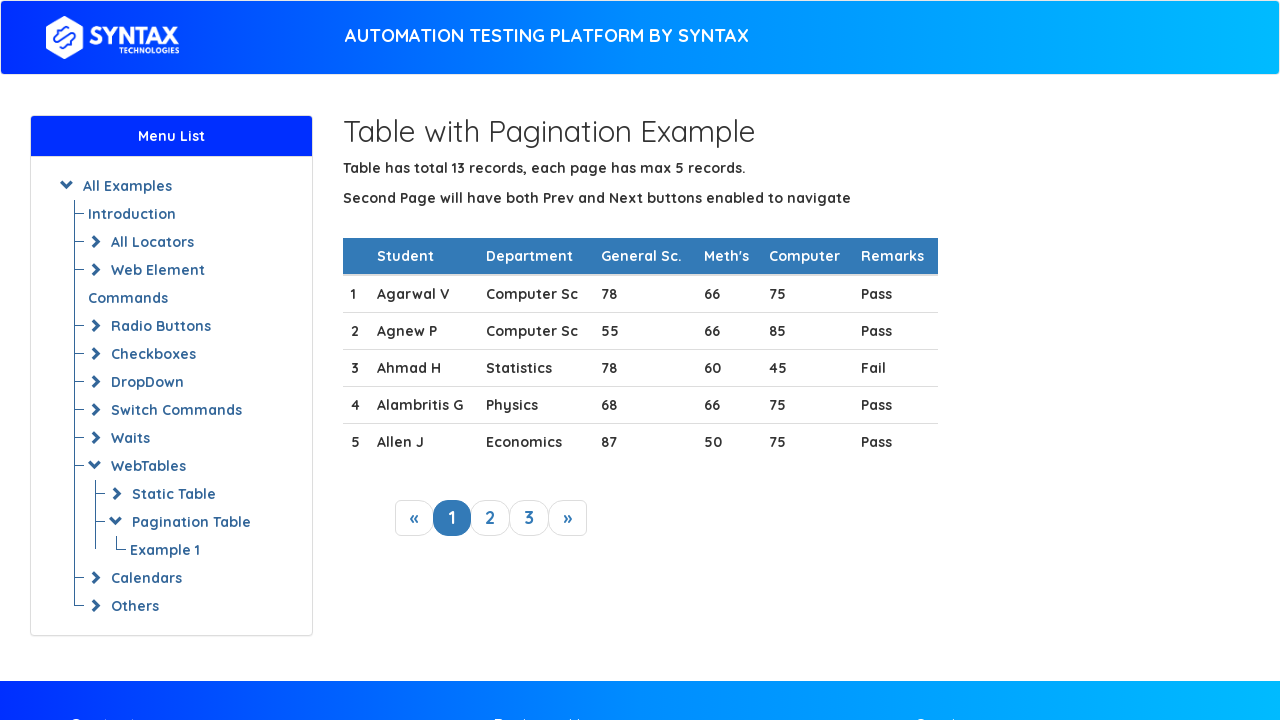

Retrieved 5 rows from current page
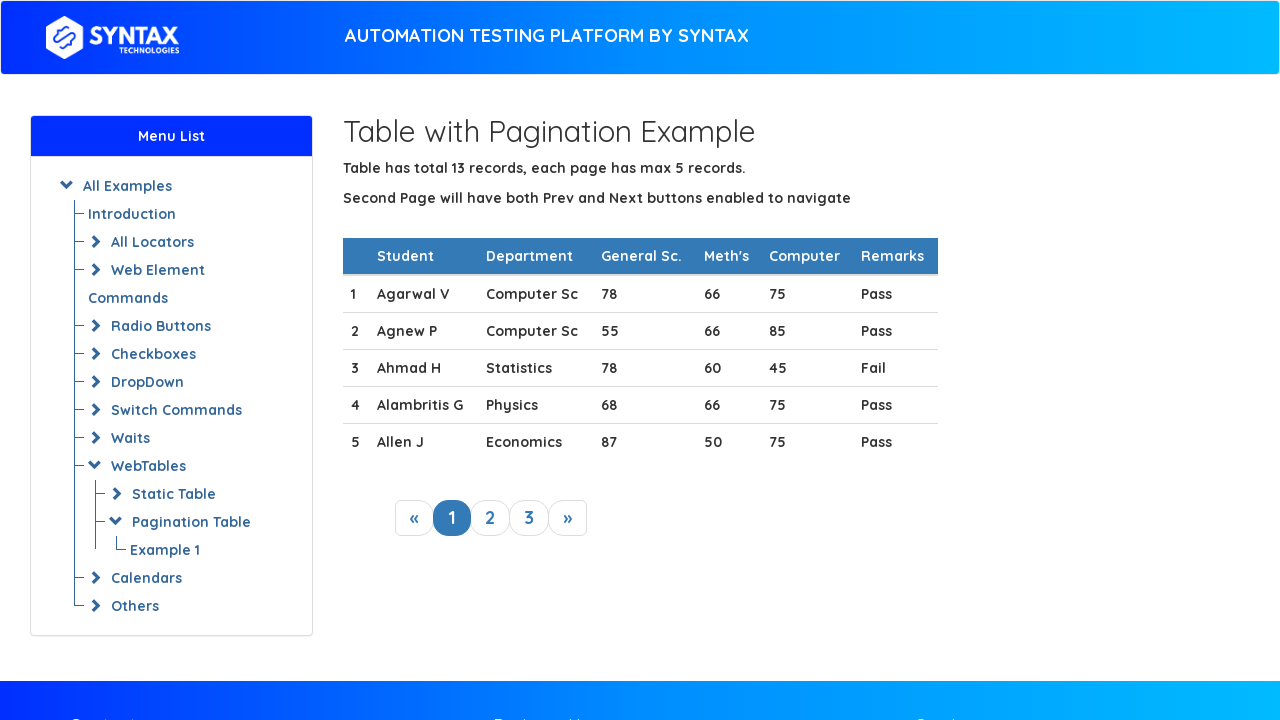

Clicked Next button to navigate to next page at (568, 518) on a.next_link
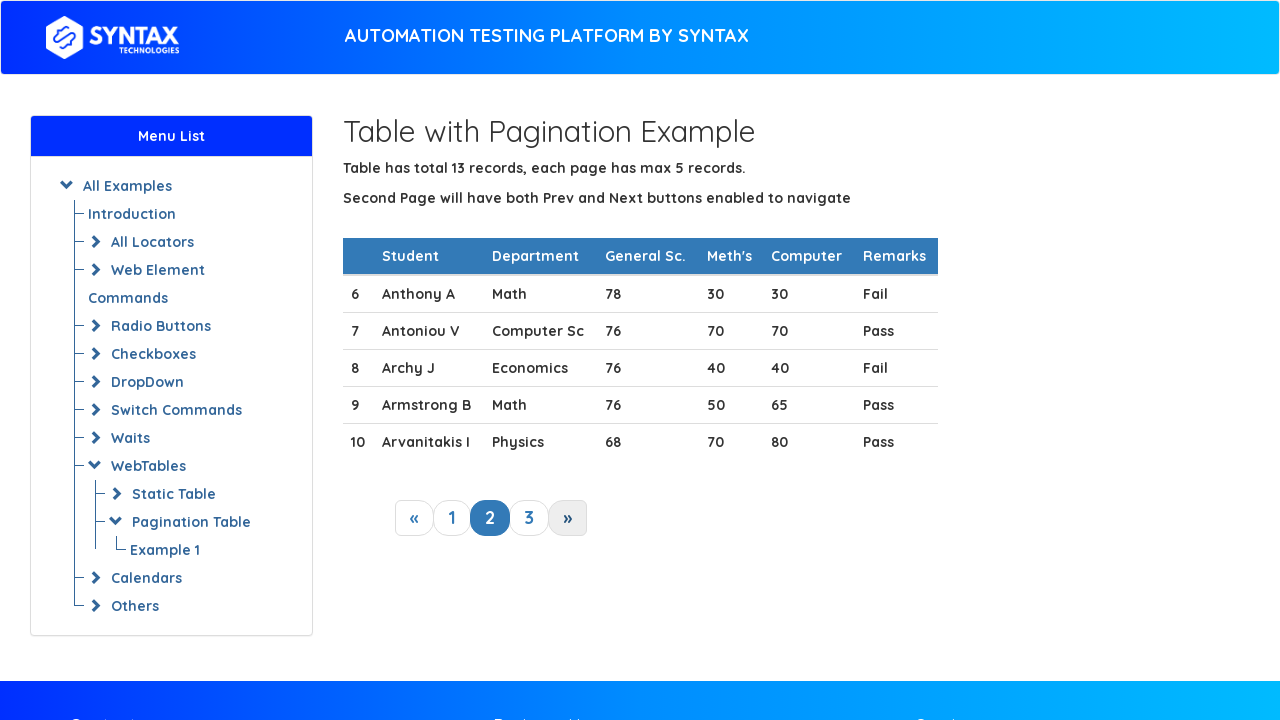

Waited 500ms for table to update
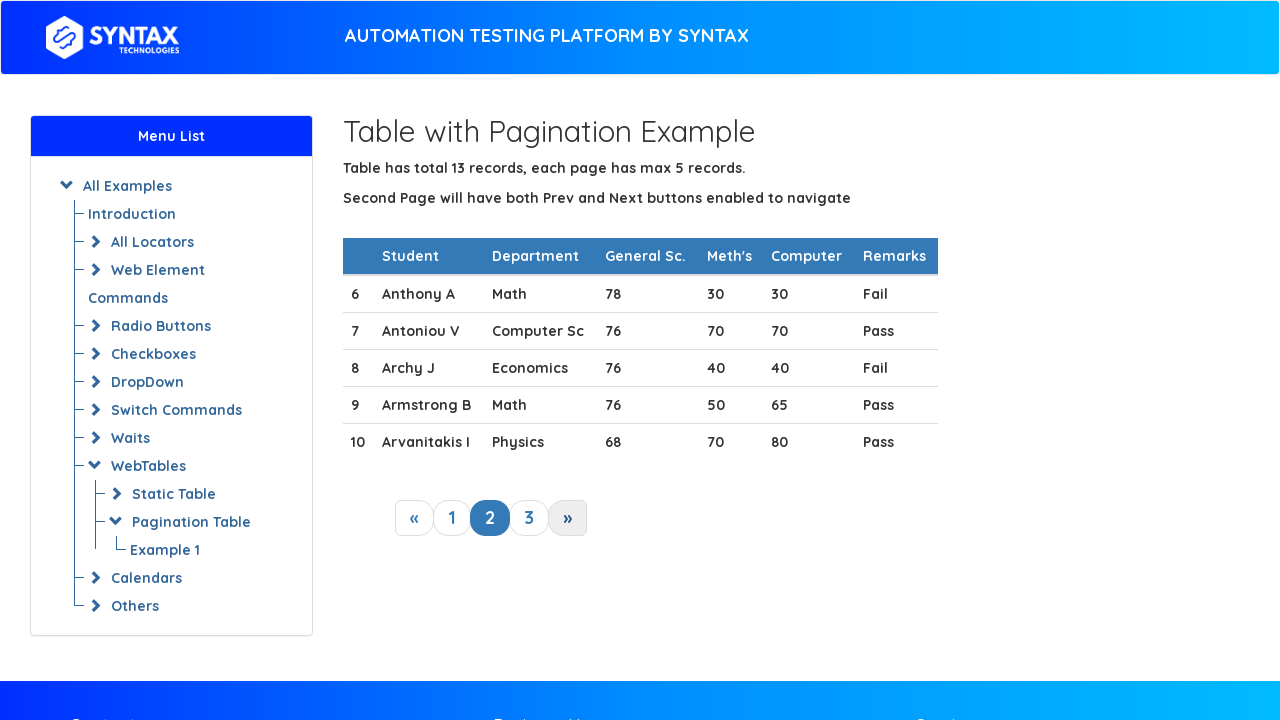

Retrieved 5 rows from current page
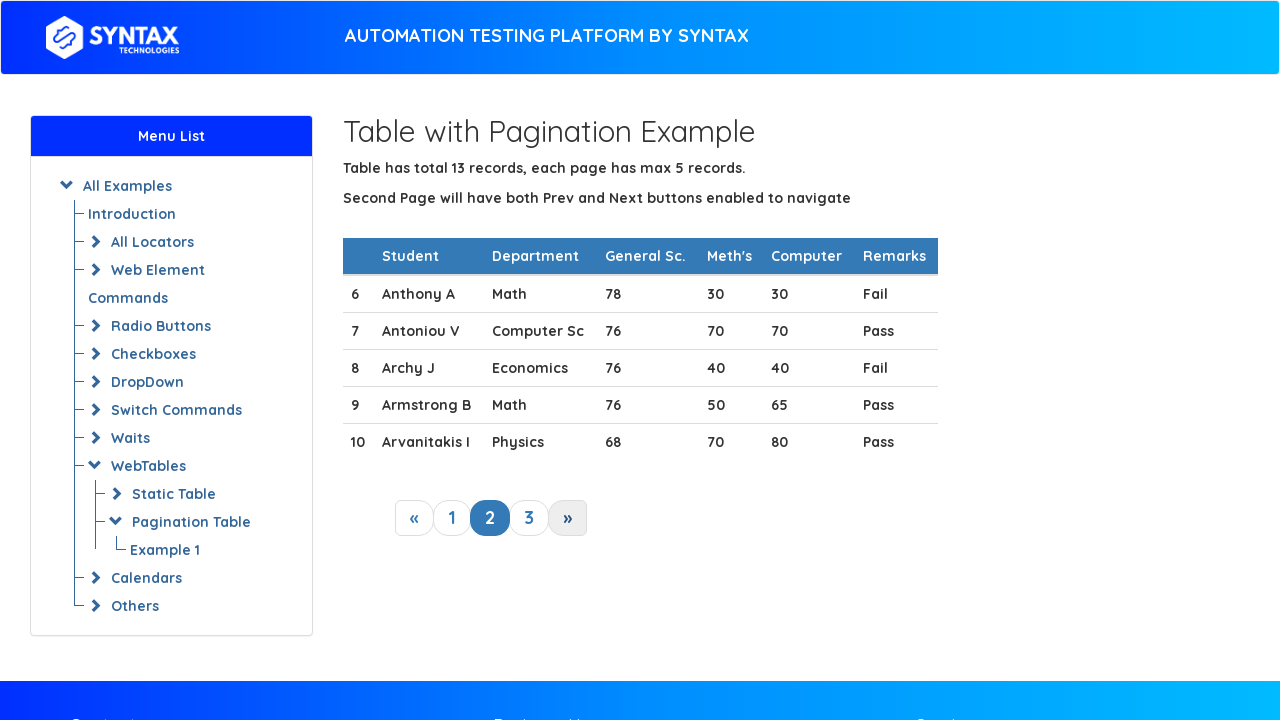

Found 'Archy J' in row 3 of current page
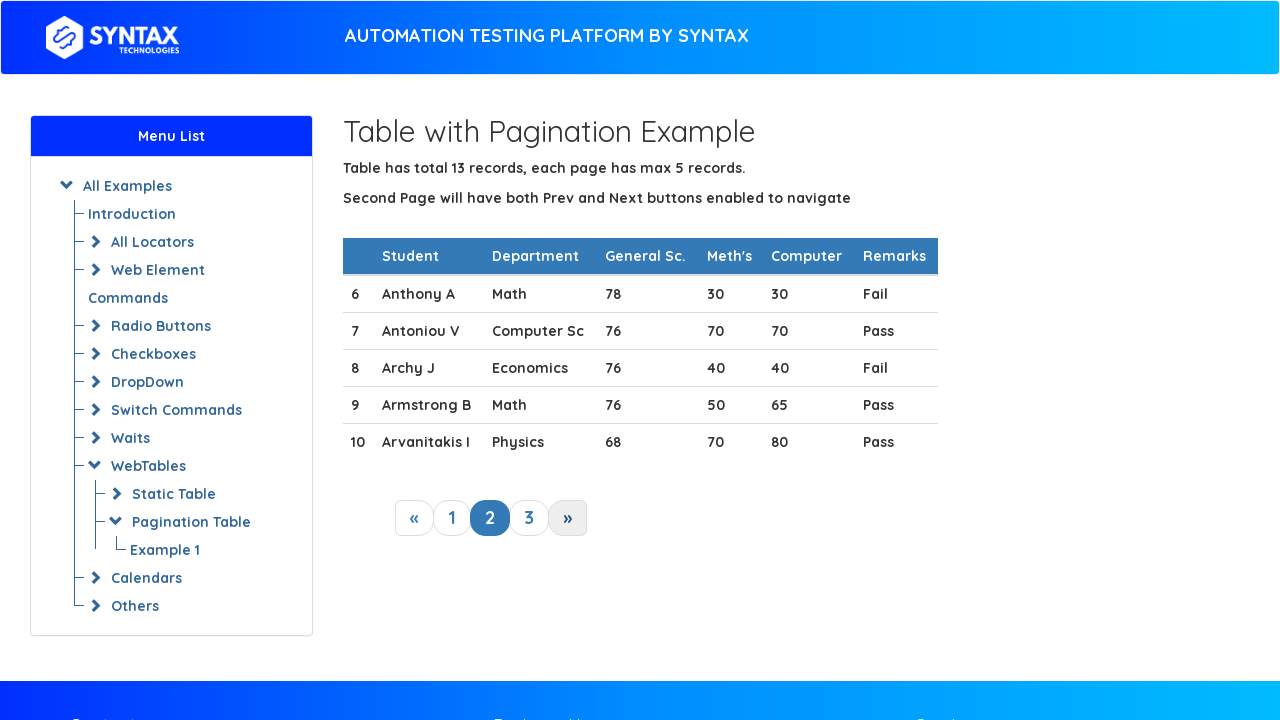

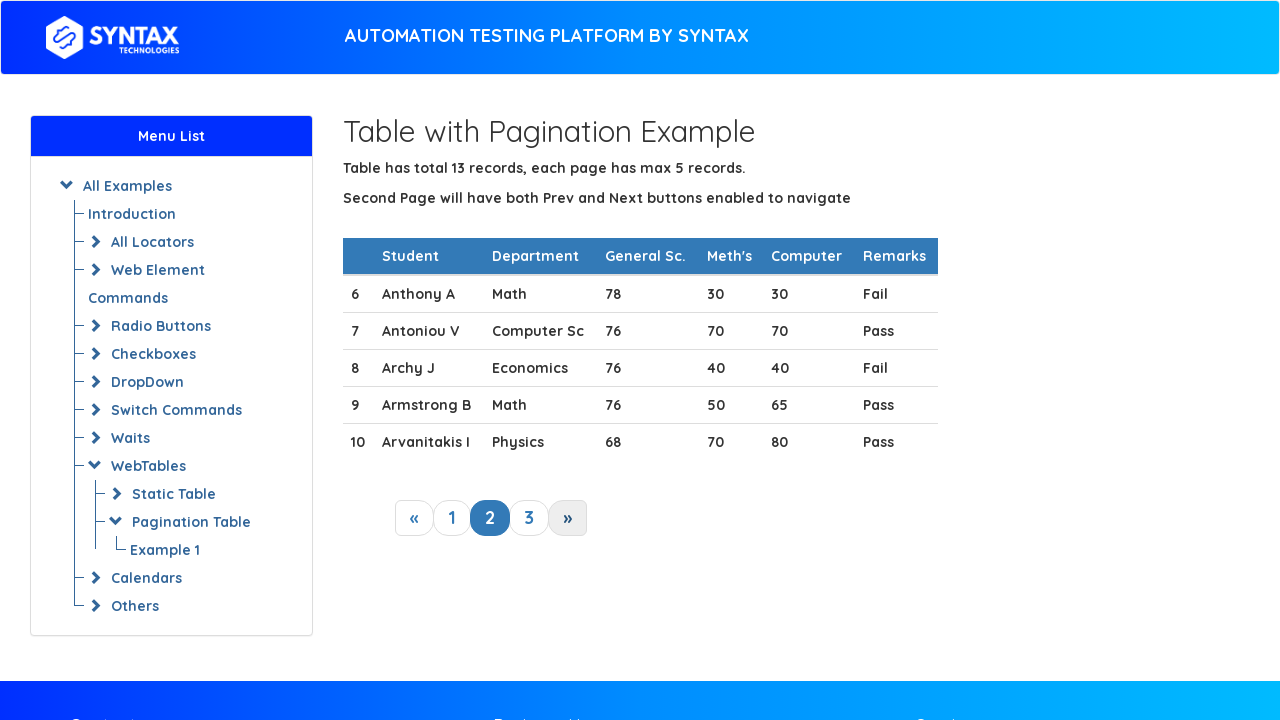